Tests that an item is removed when edited to an empty string

Starting URL: https://demo.playwright.dev/todomvc

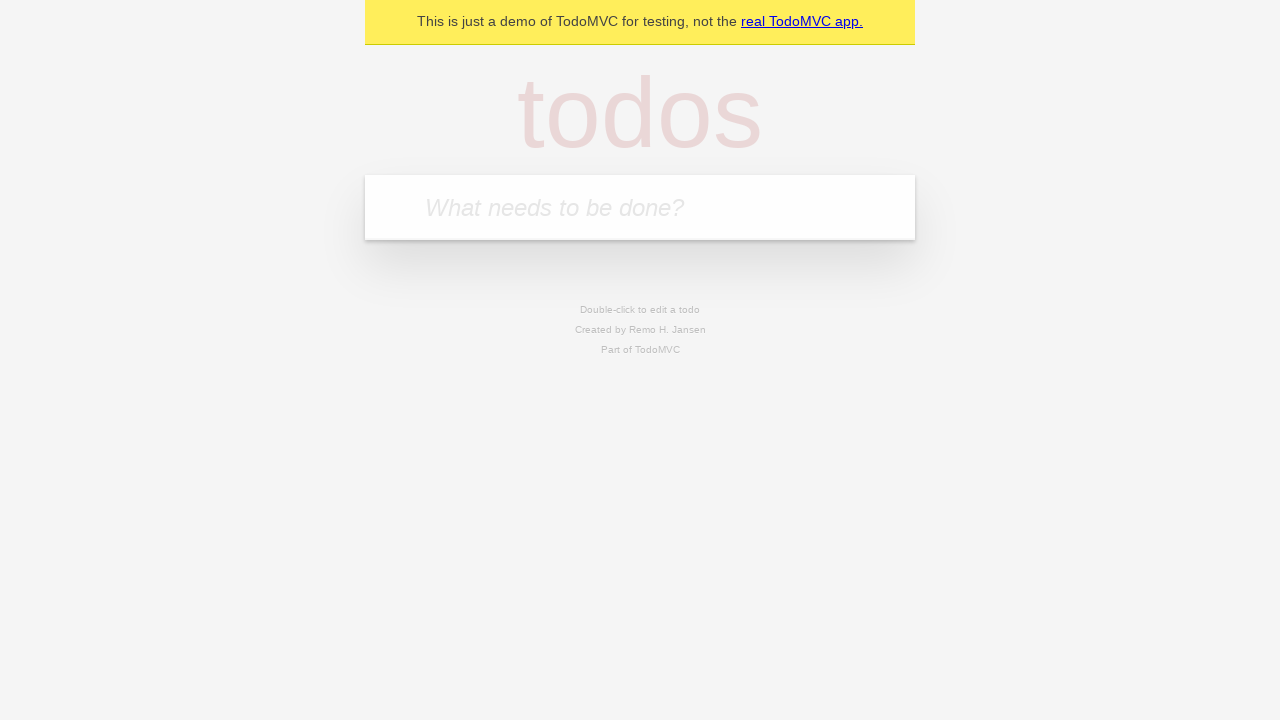

Filled todo input with 'buy some cheese' on internal:attr=[placeholder="What needs to be done?"i]
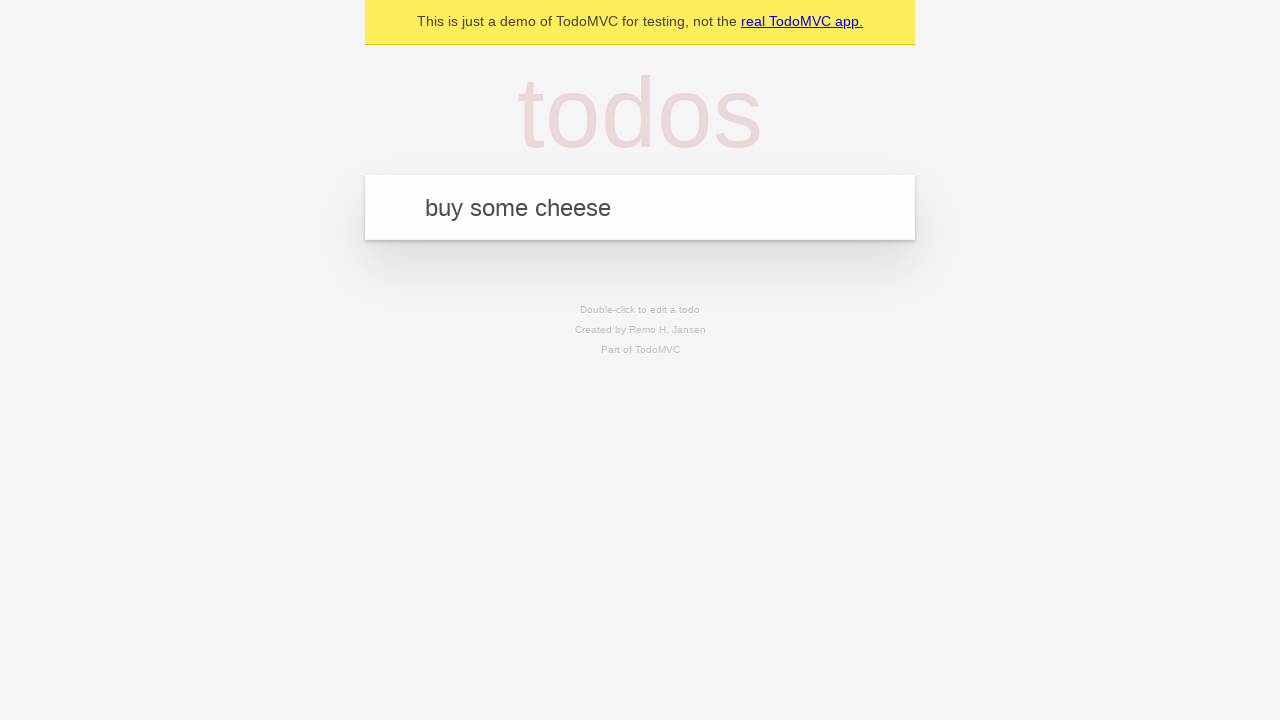

Pressed Enter to add first todo item on internal:attr=[placeholder="What needs to be done?"i]
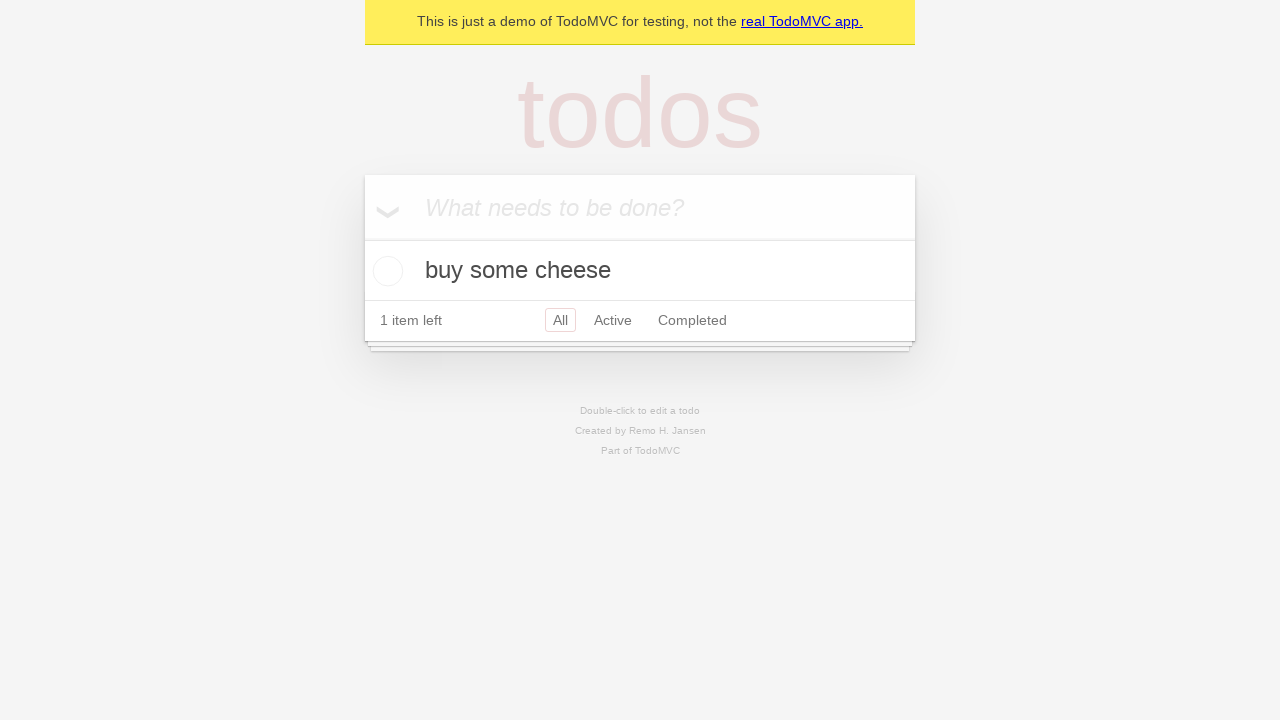

Filled todo input with 'feed the cat' on internal:attr=[placeholder="What needs to be done?"i]
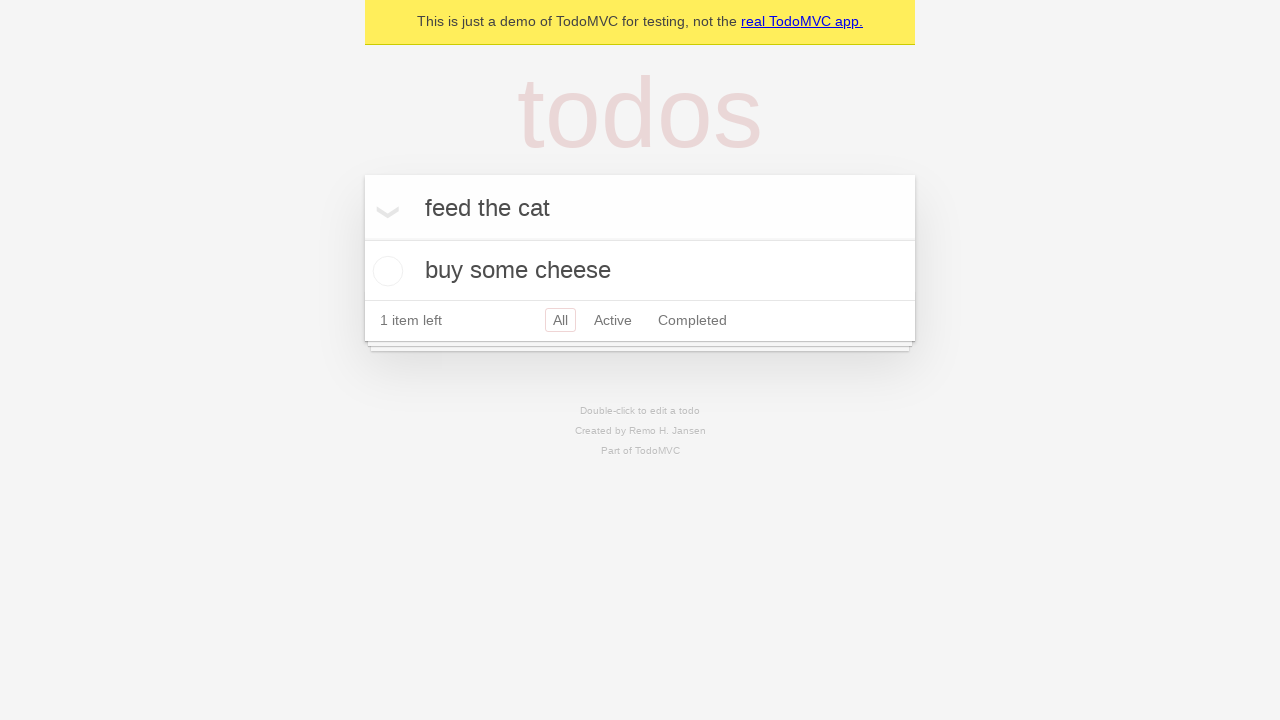

Pressed Enter to add second todo item on internal:attr=[placeholder="What needs to be done?"i]
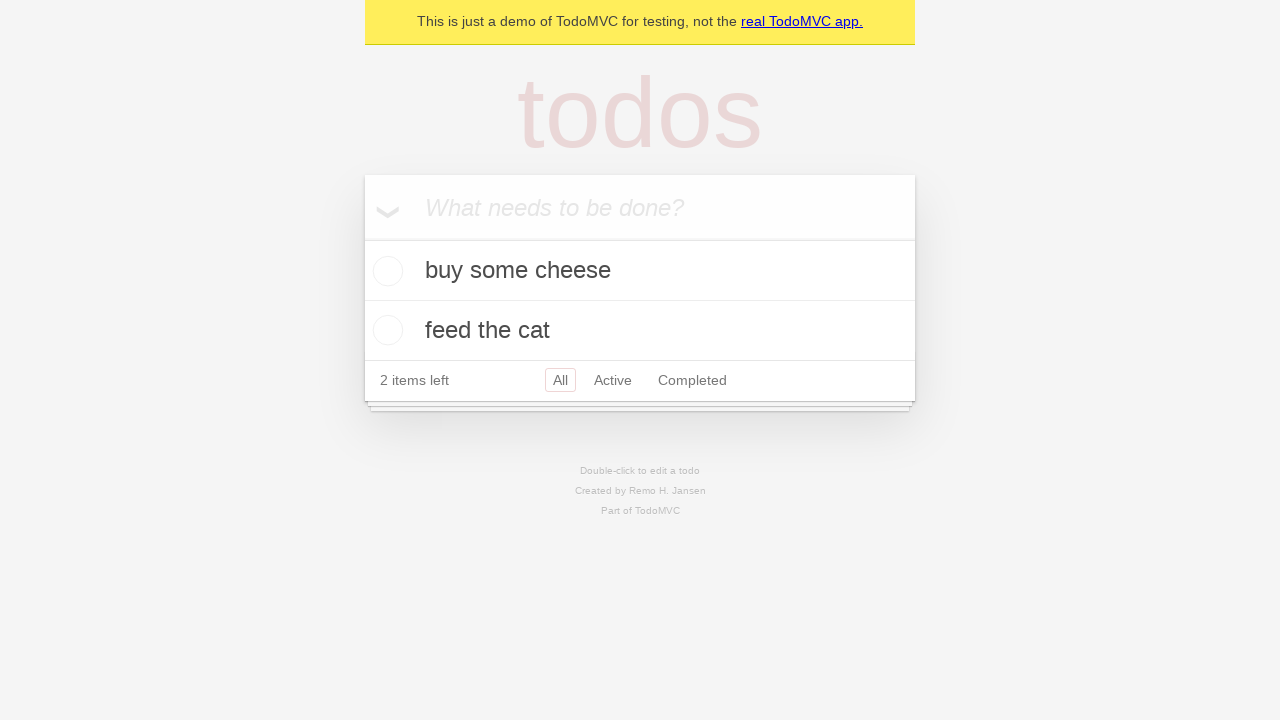

Filled todo input with 'book a doctors appointment' on internal:attr=[placeholder="What needs to be done?"i]
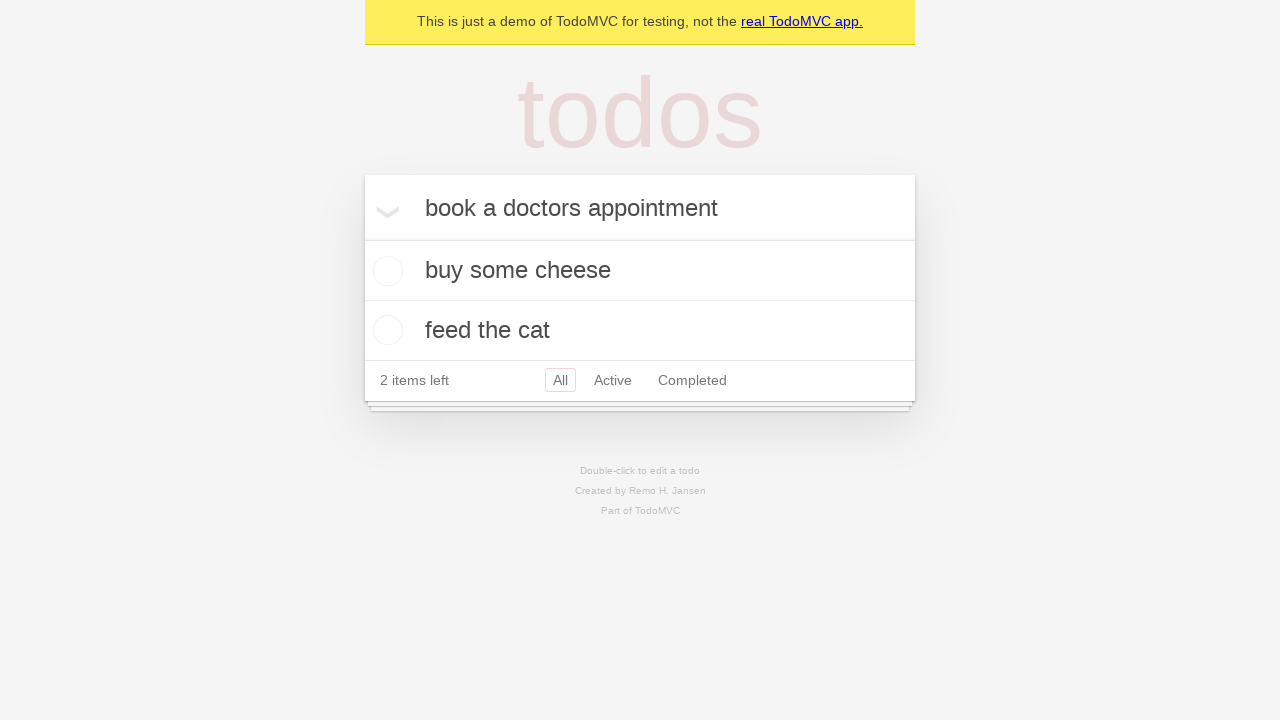

Pressed Enter to add third todo item on internal:attr=[placeholder="What needs to be done?"i]
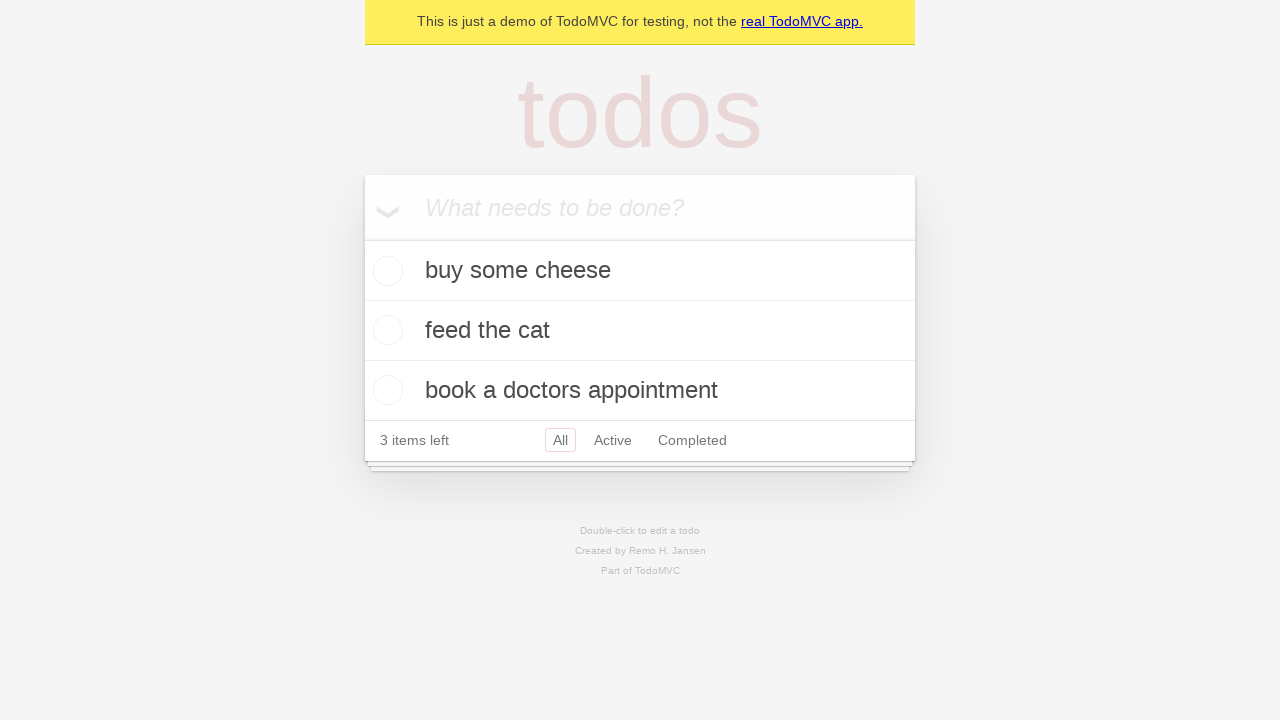

Double-clicked second todo item to enter edit mode at (640, 331) on internal:testid=[data-testid="todo-item"s] >> nth=1
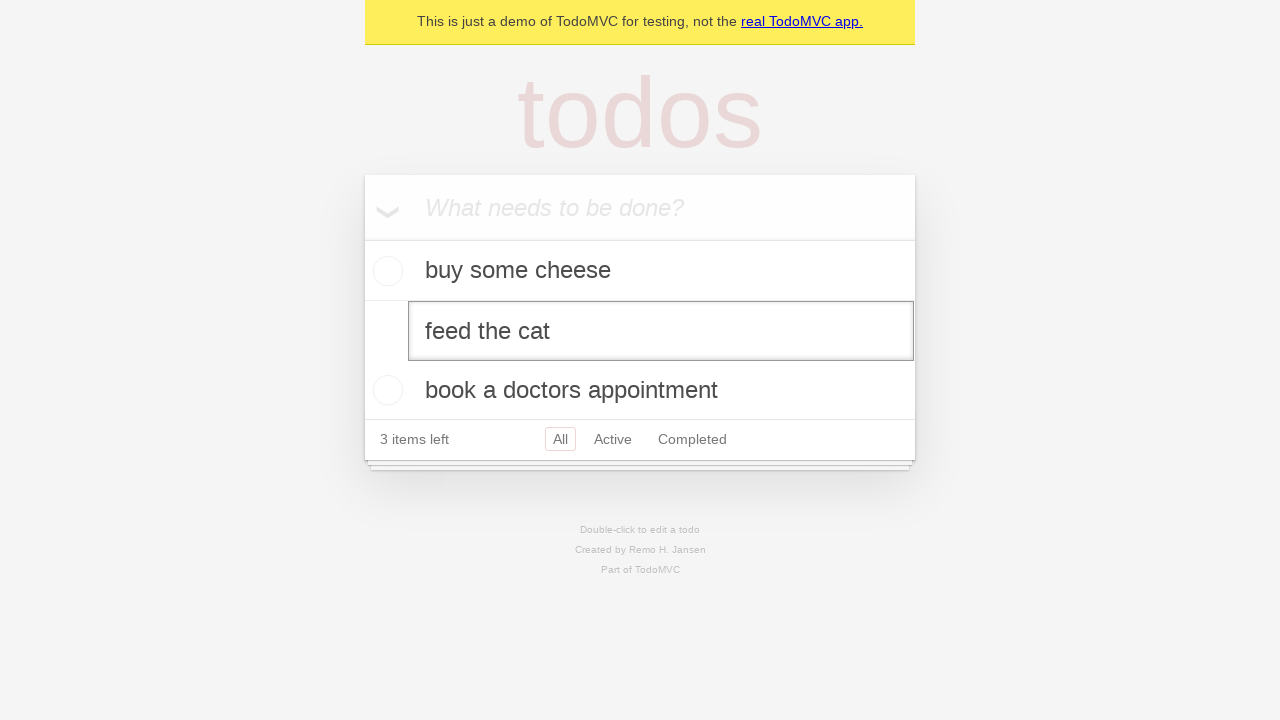

Cleared the todo item text by filling with empty string on internal:testid=[data-testid="todo-item"s] >> nth=1 >> internal:role=textbox[nam
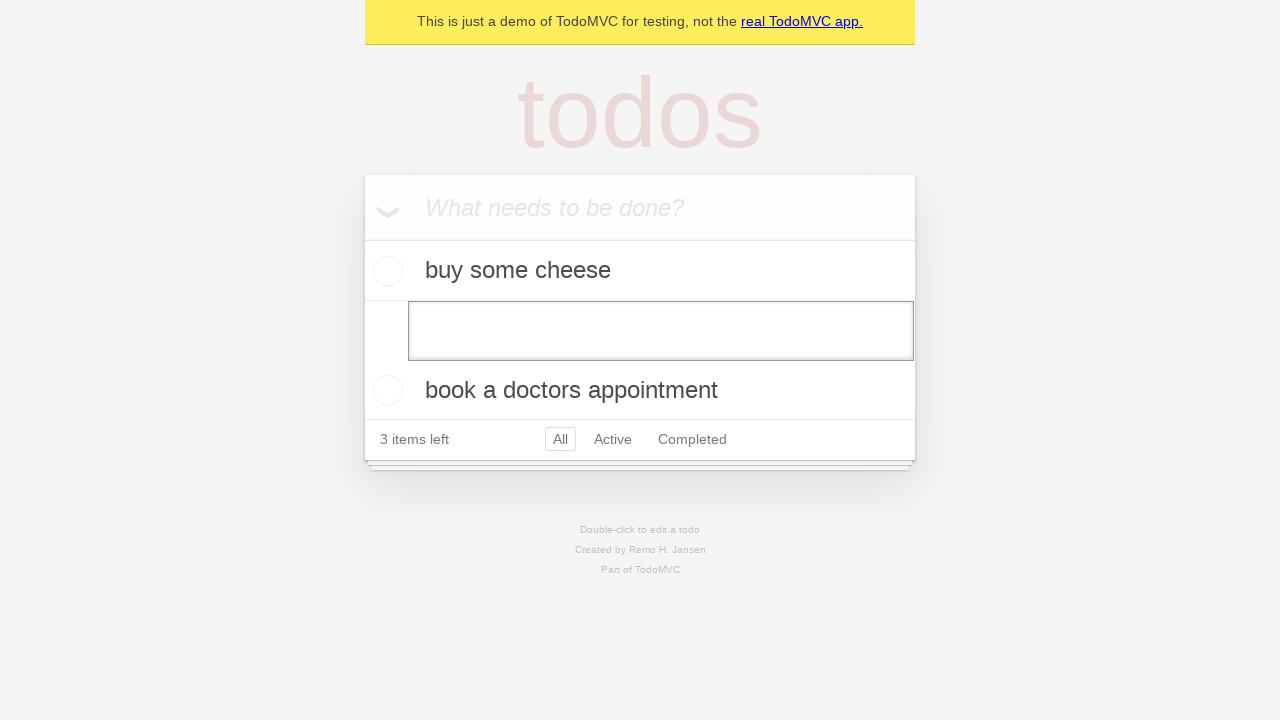

Pressed Enter to save empty text and remove the todo item on internal:testid=[data-testid="todo-item"s] >> nth=1 >> internal:role=textbox[nam
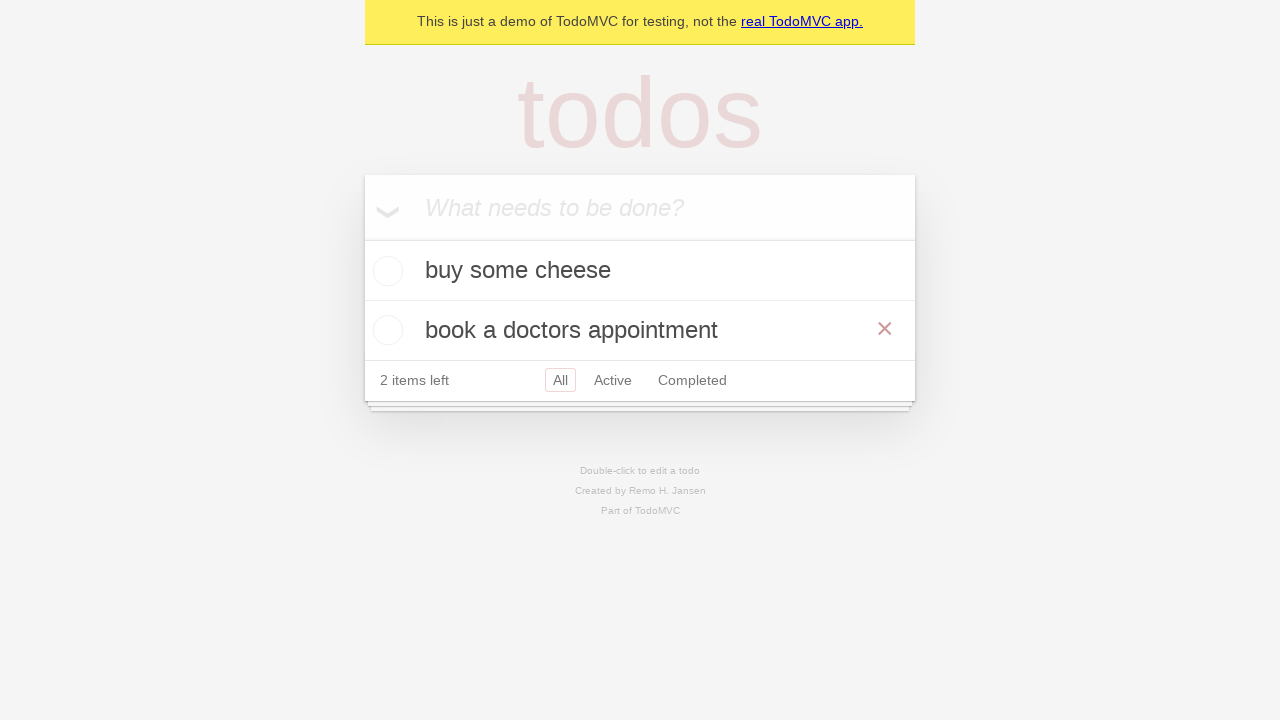

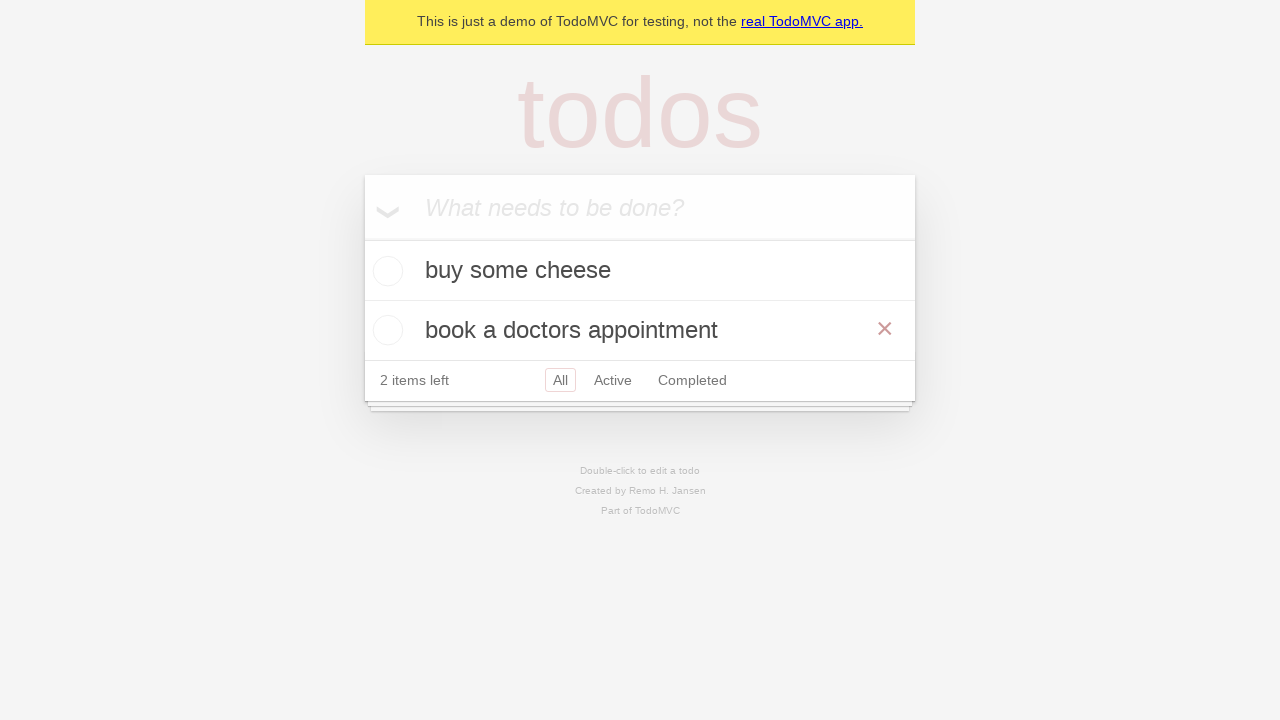